Tests JavaScript alert handling by clicking a button that triggers an alert and then accepting/dismissing the alert dialog

Starting URL: https://demoqa.com/alerts

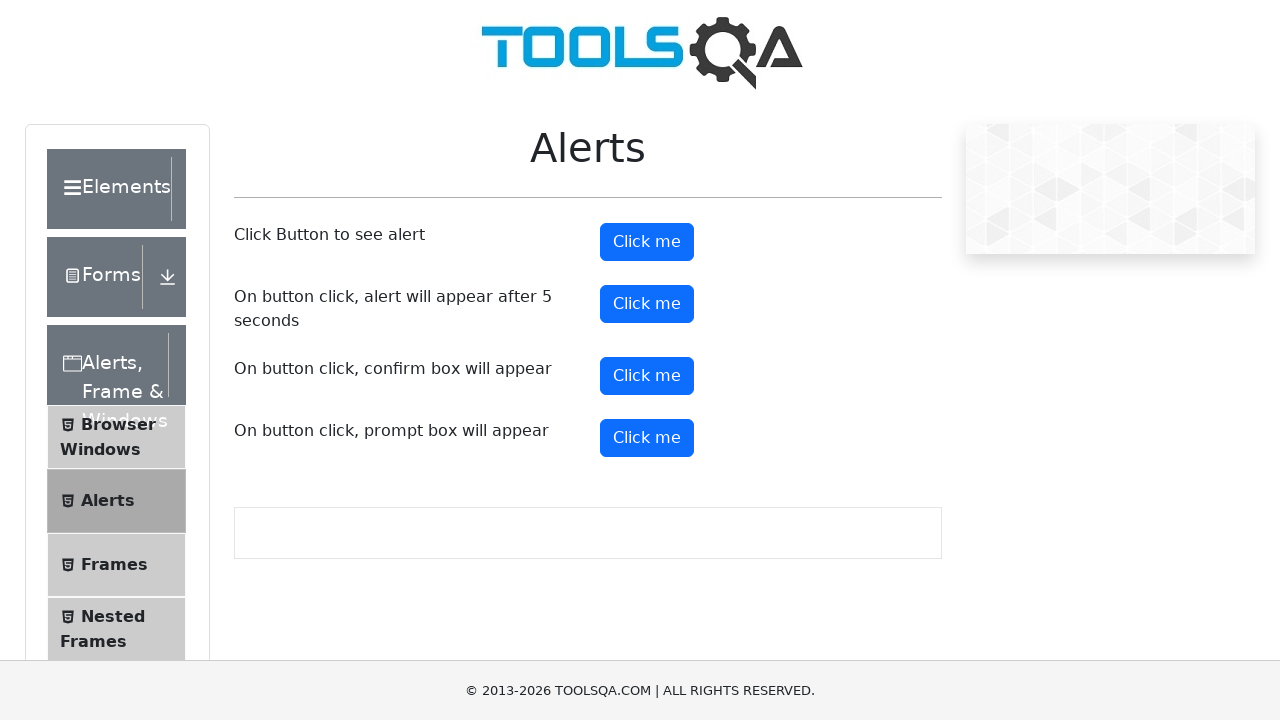

Clicked alert button to trigger JavaScript alert at (647, 242) on #alertButton
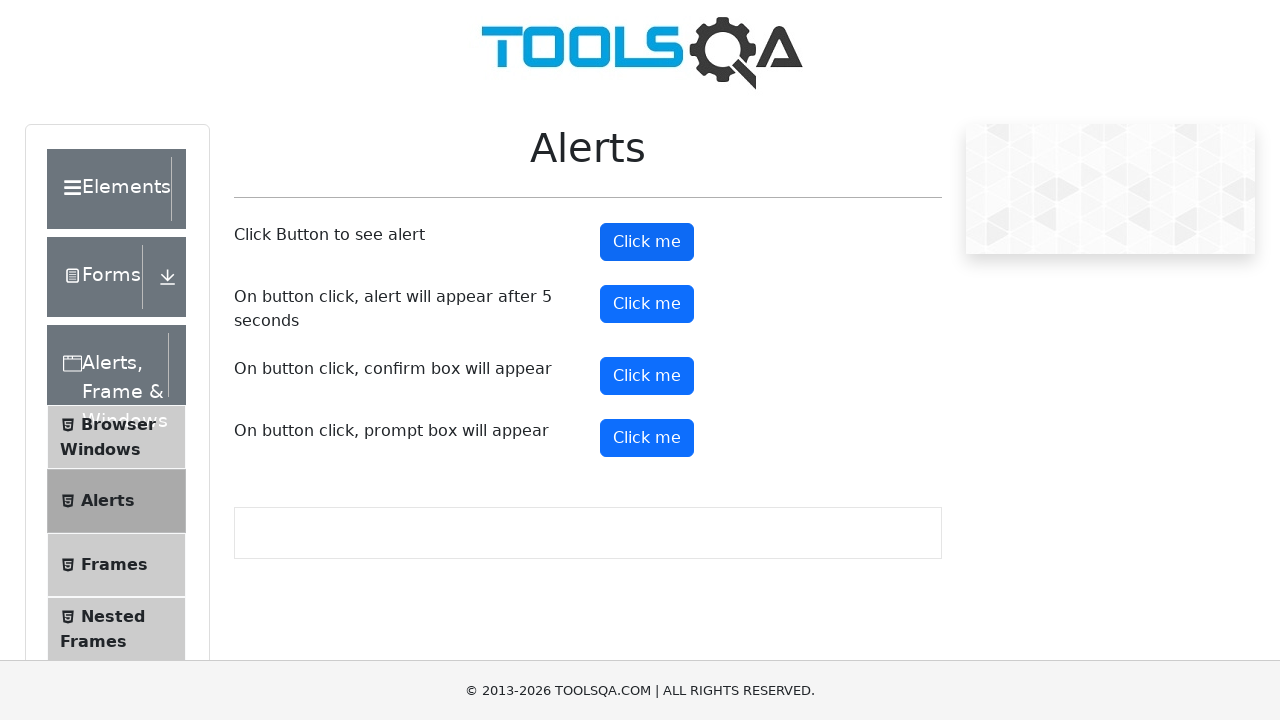

Set up dialog handler to accept alerts
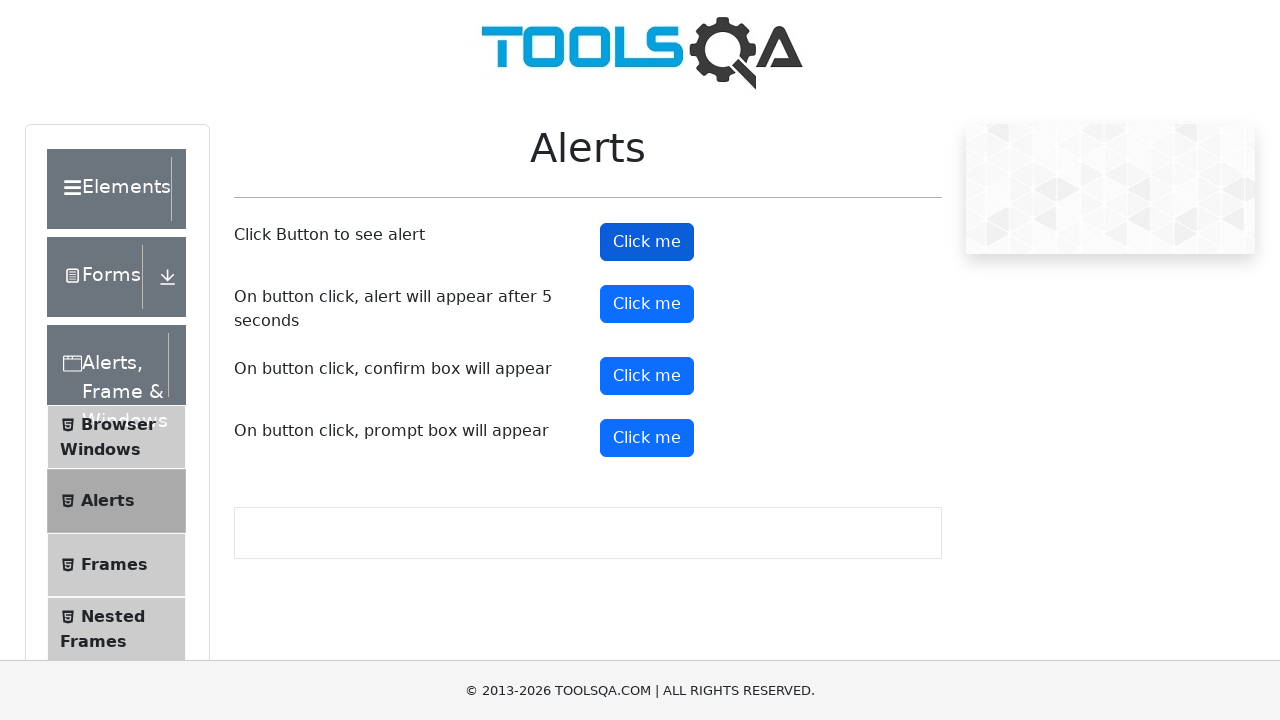

Waited for alert interaction to complete
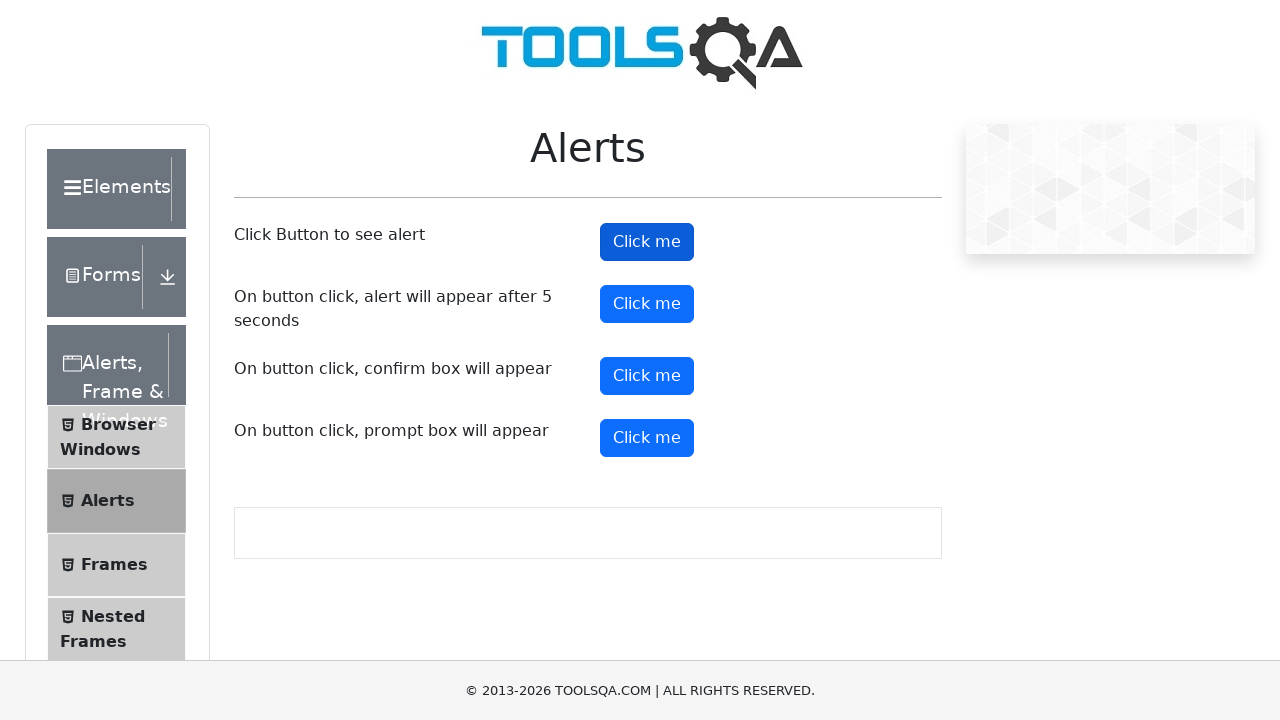

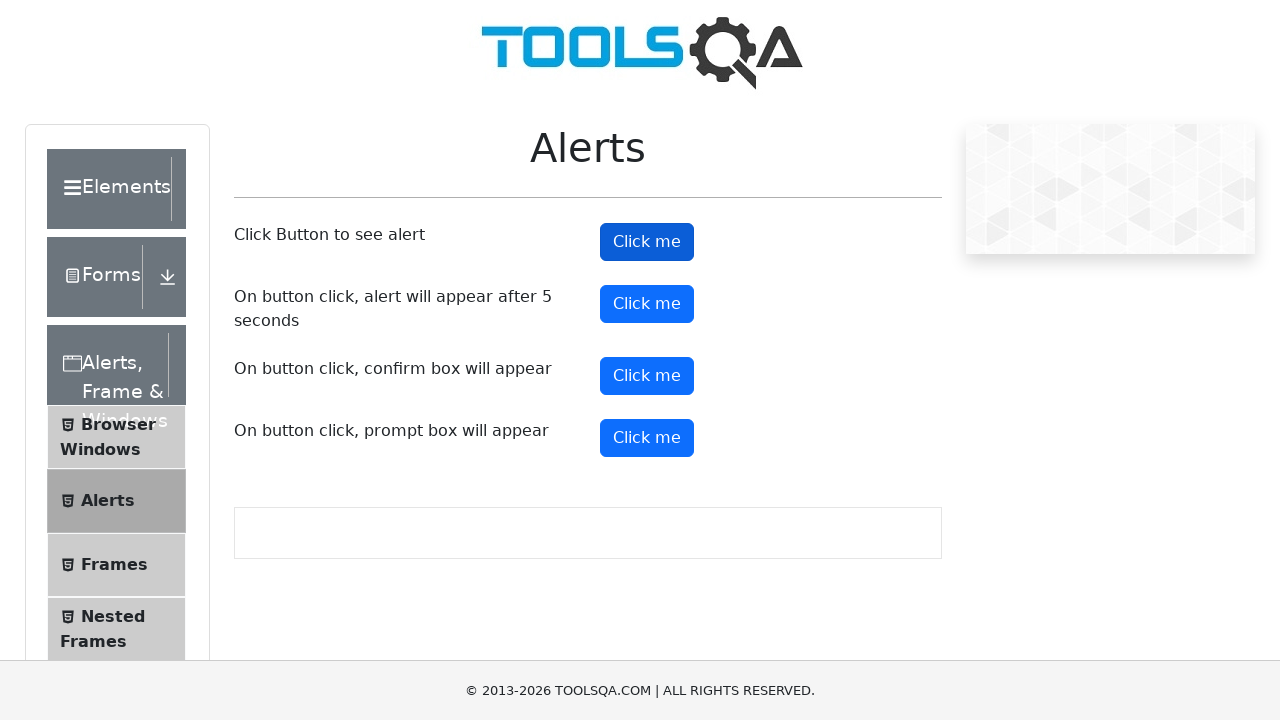